Tests the INEGI tariff fractions page by expanding category sections and verifying that subcategories are displayed when clicking the expand buttons.

Starting URL: https://www.inegi.org.mx/app/tigie/

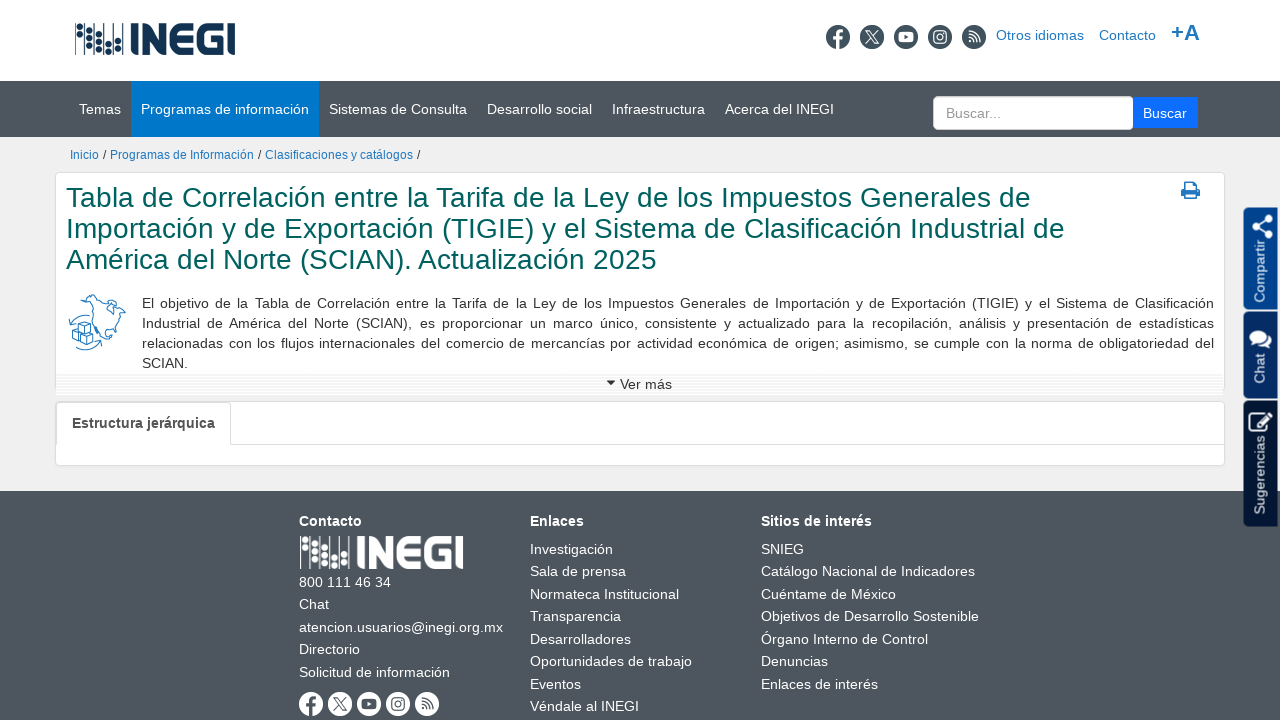

Waited for categories to load on INEGI tariff fractions page
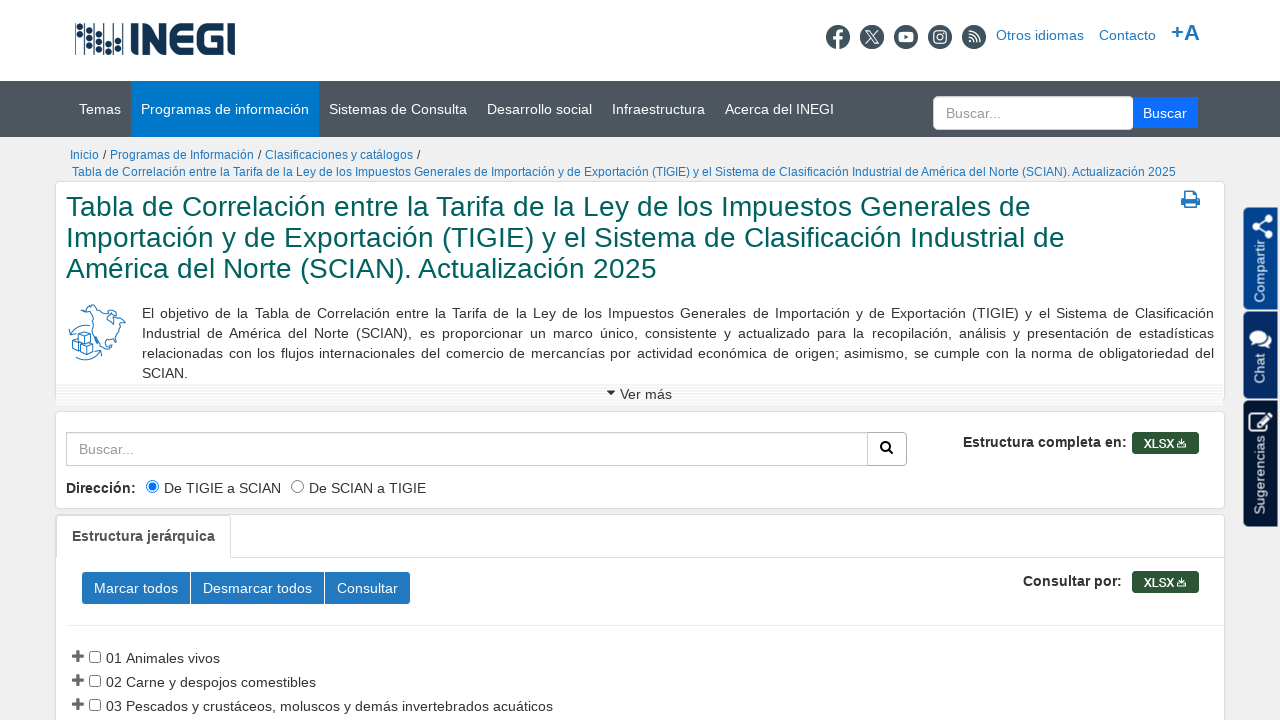

Waited 3 seconds for page content to fully load
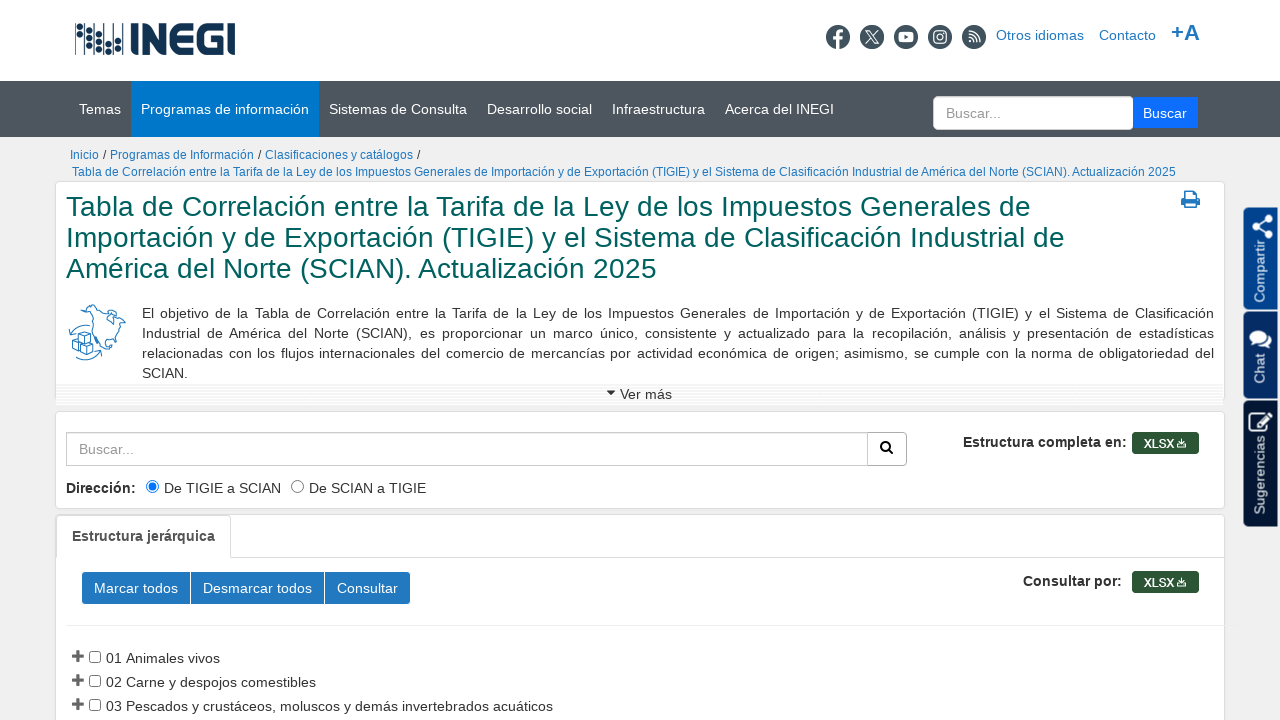

Clicked expand button for first category at (78, 656) on xpath=//span[@id='boton_01']
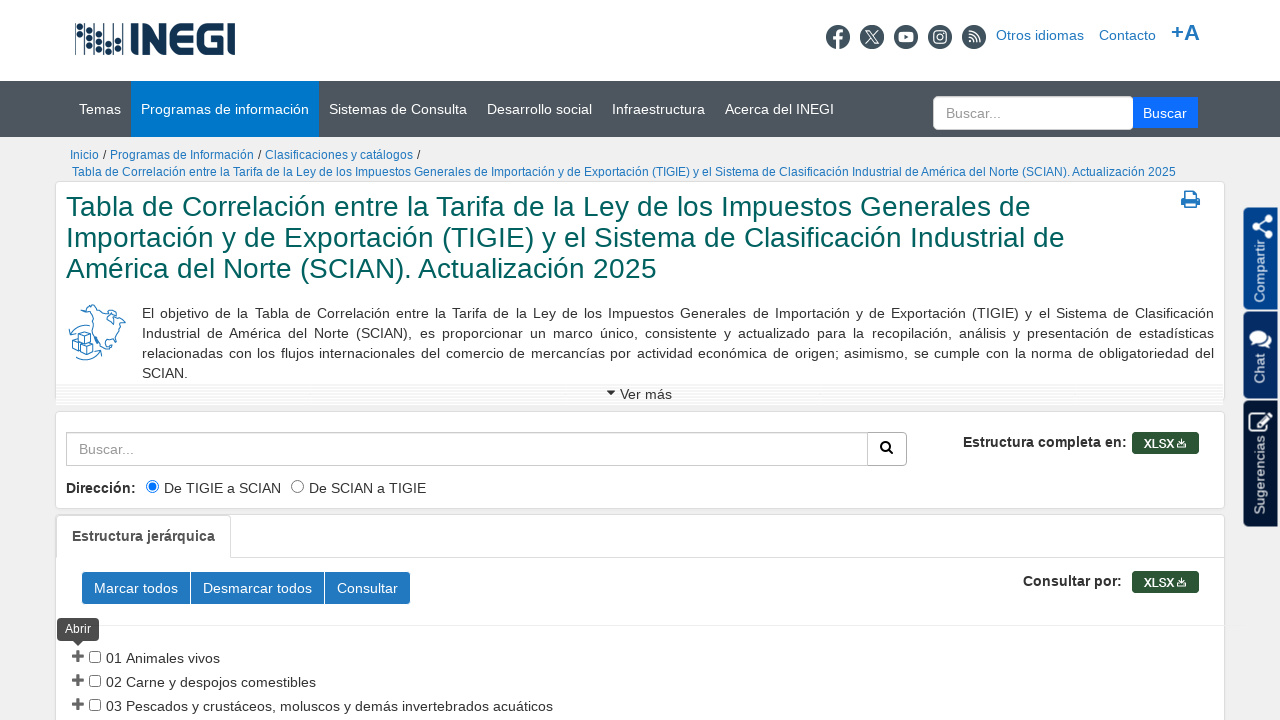

Waited 1 second for first category to expand
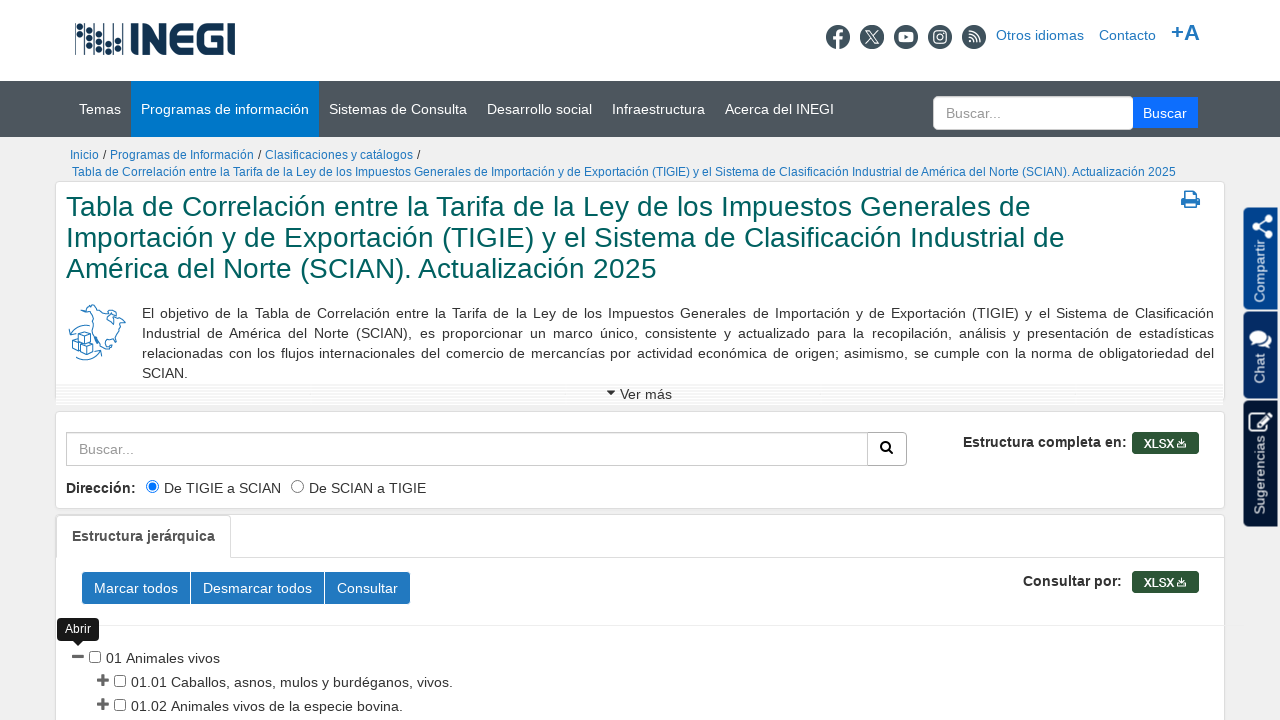

Verified subcategories are displayed for first category
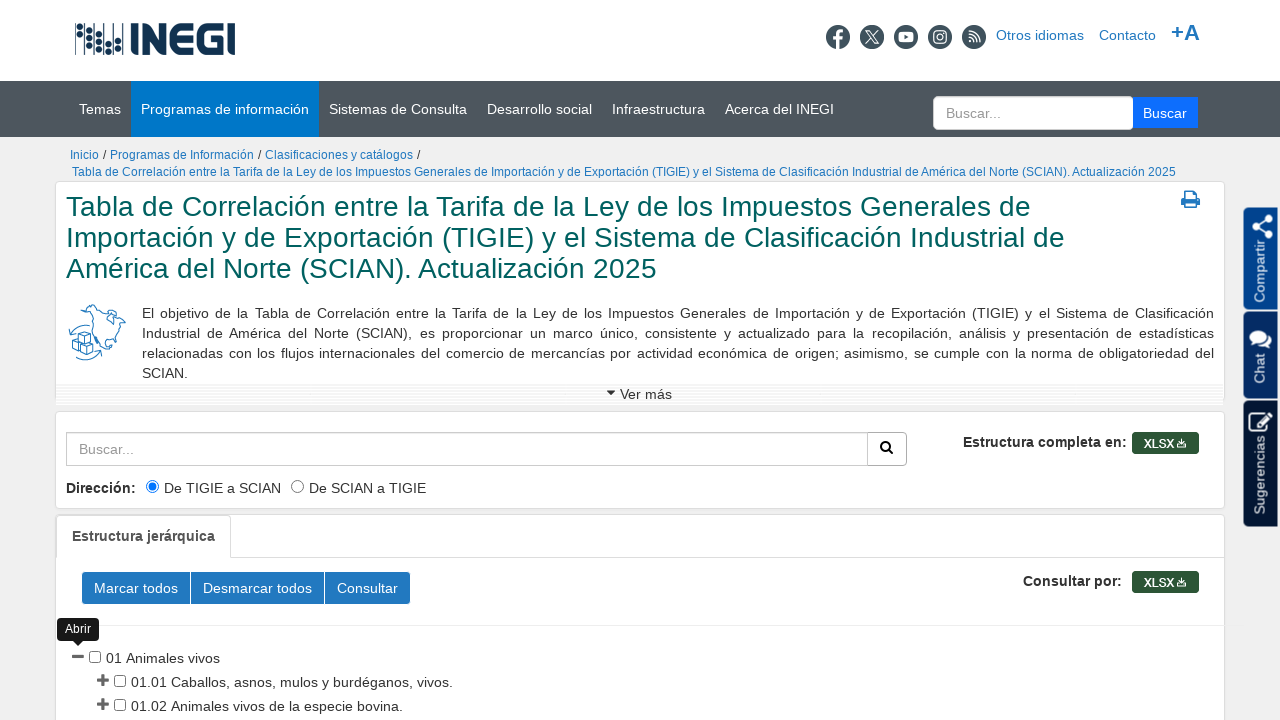

Clicked expand button for second category at (78, 360) on xpath=//span[@id='boton_02']
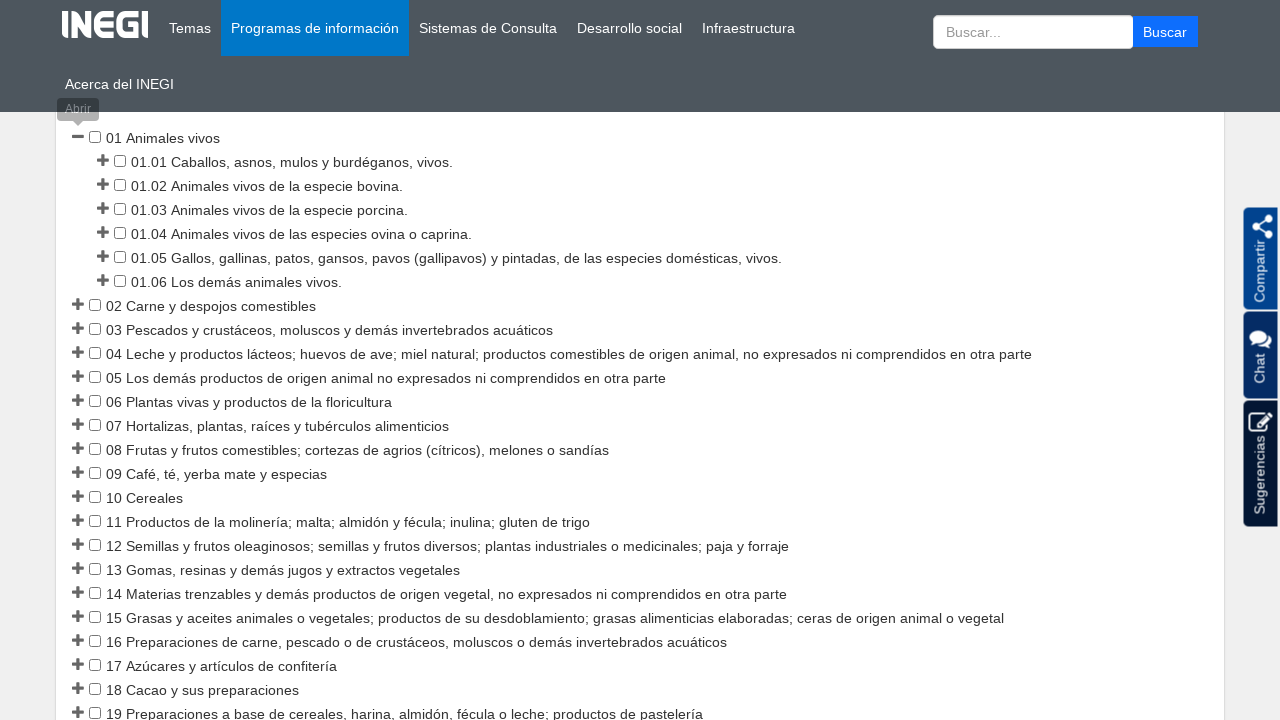

Waited 1 second for second category to expand
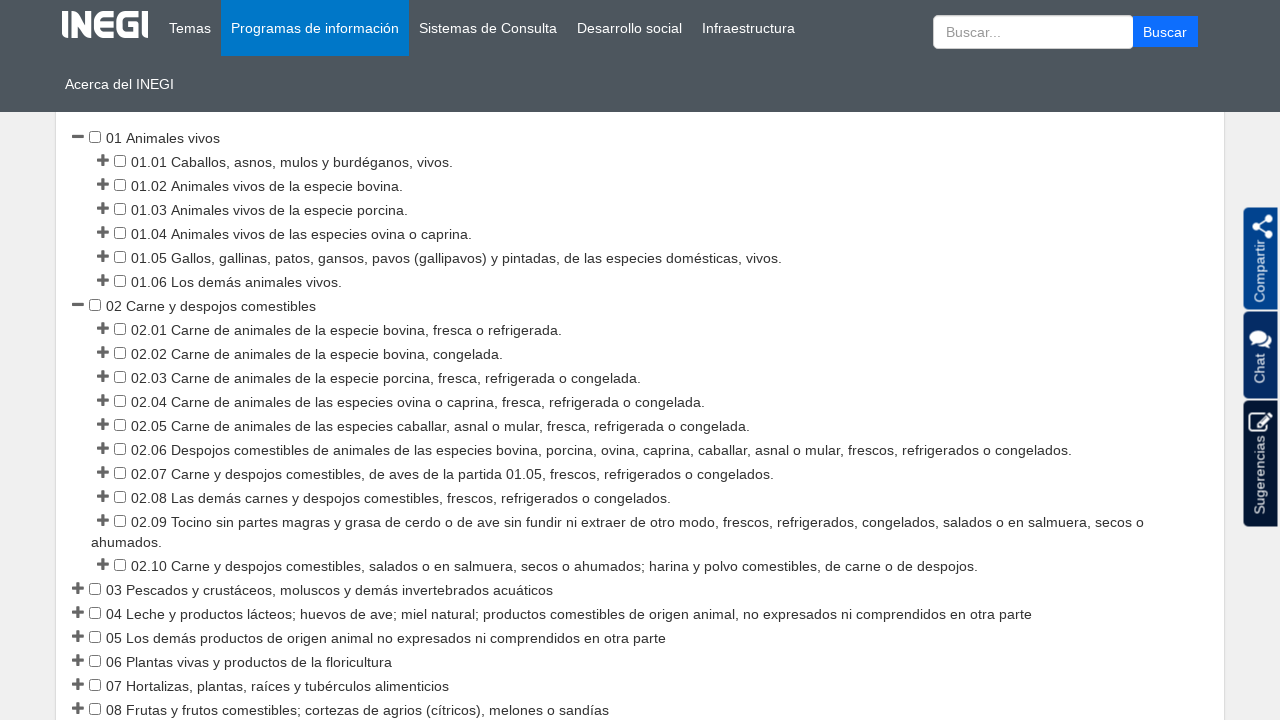

Verified subcategories are displayed for second category
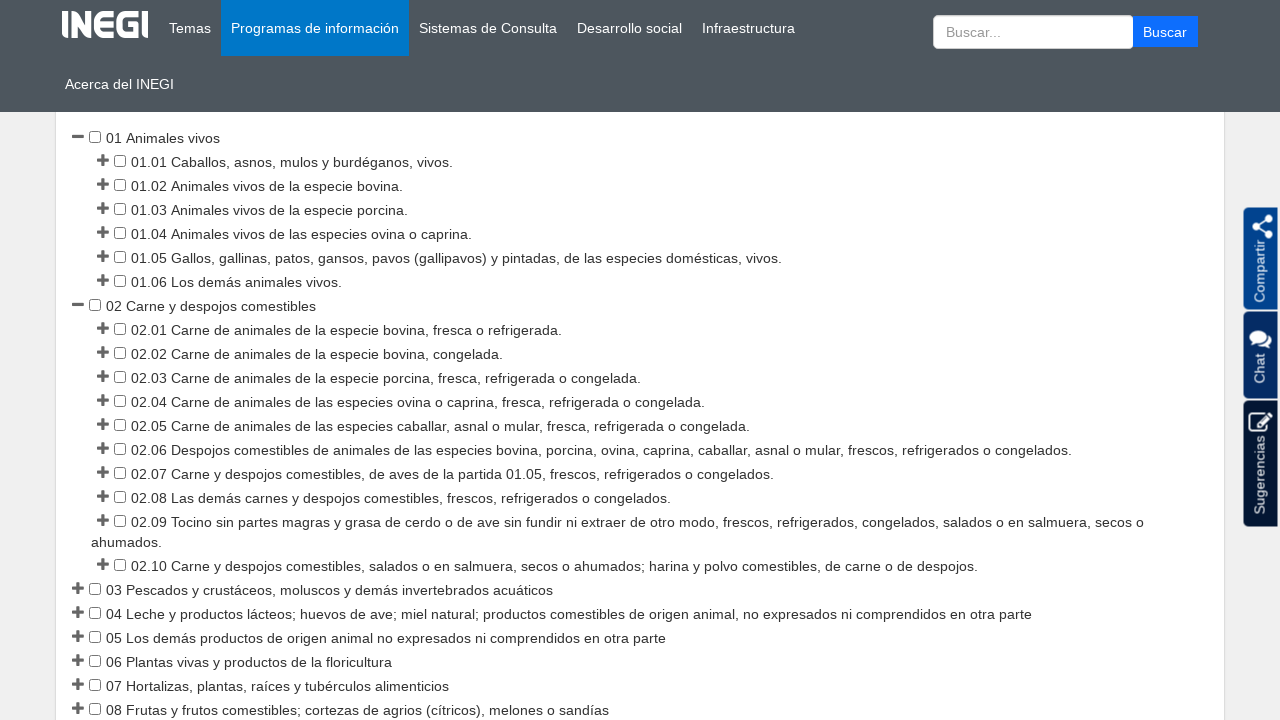

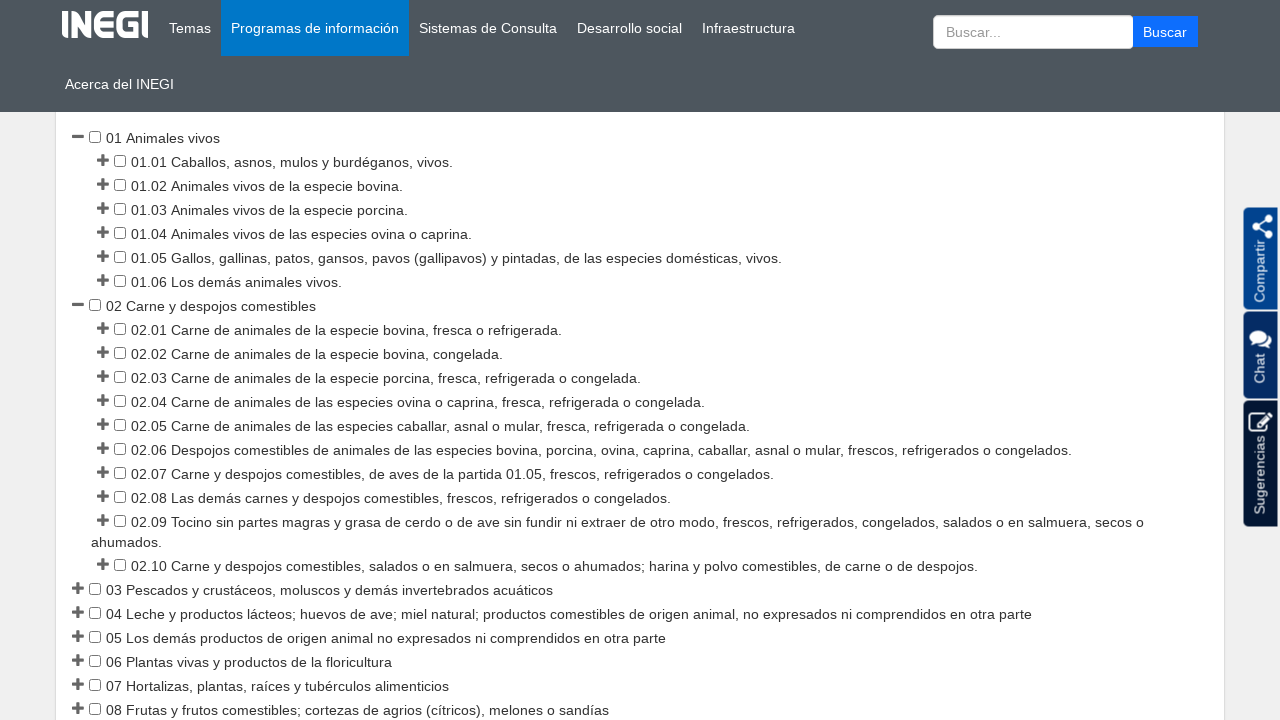